Tests clicking a documents link that opens a new browser tab/window, then verifies the expected text content appears on the new page.

Starting URL: https://rahulshettyacademy.com/loginpagePractise/

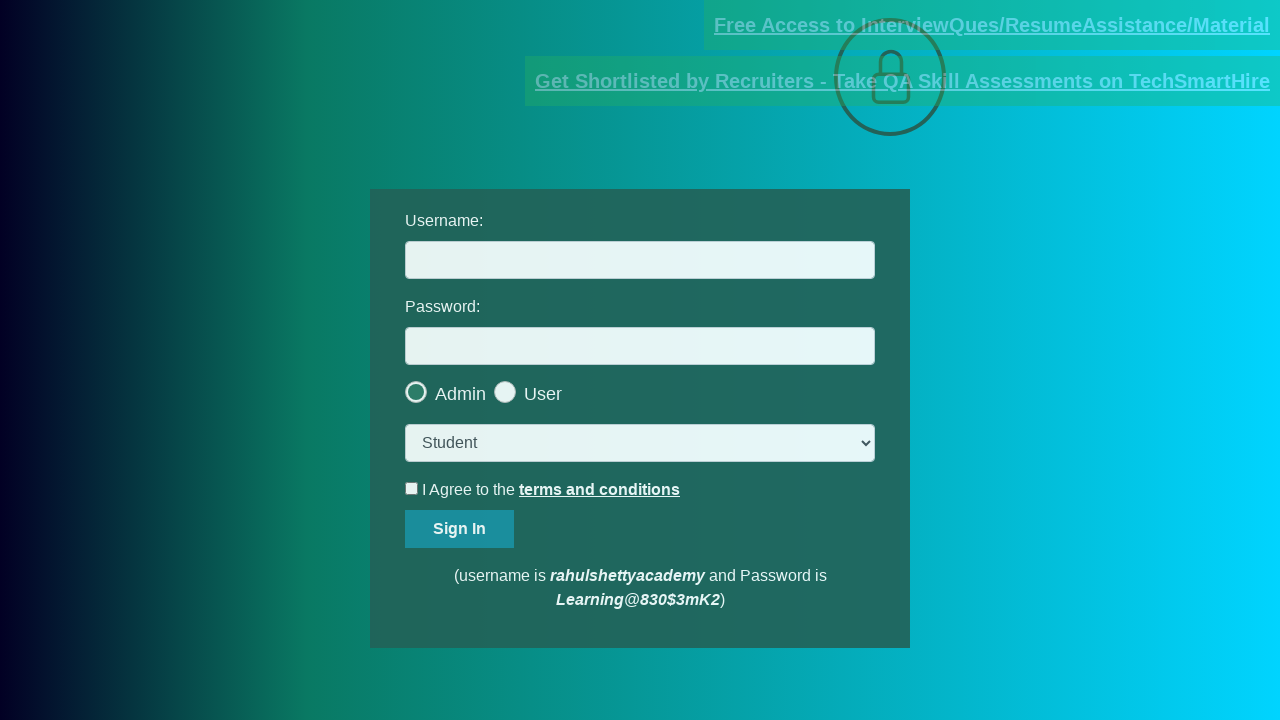

Located documents link with href containing 'documents-request'
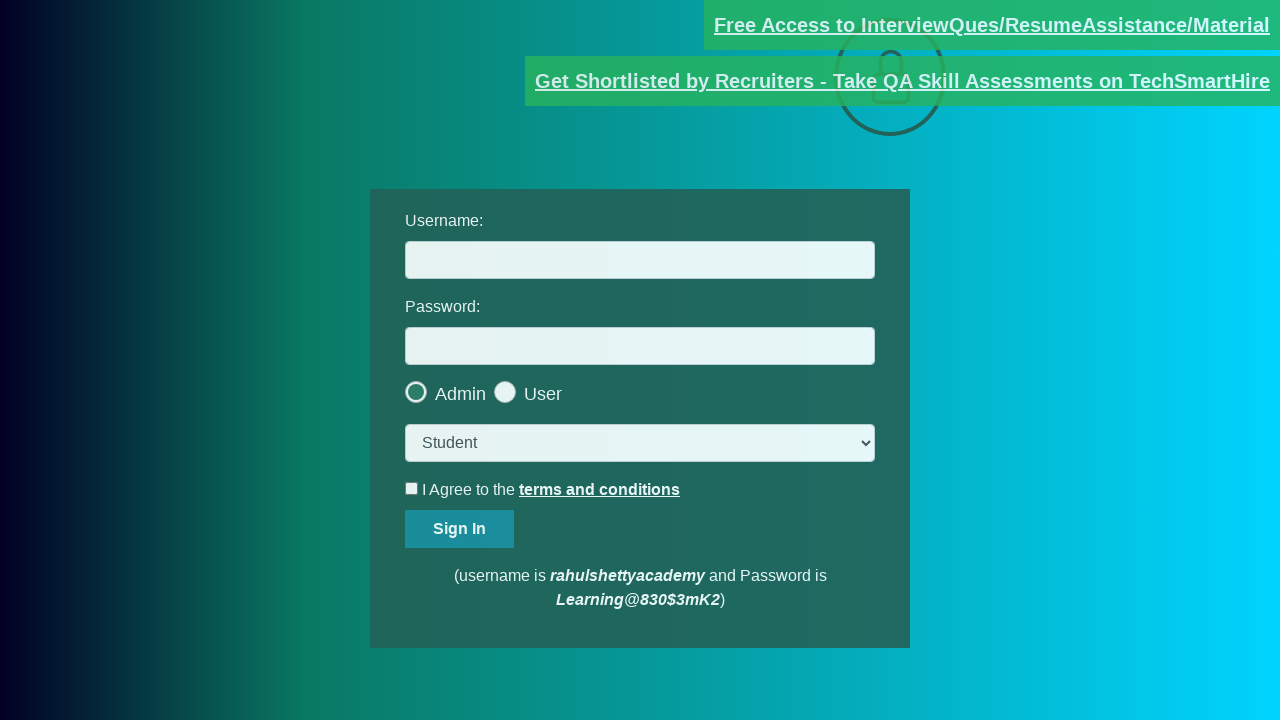

Clicked documents link and captured new page opening at (992, 25) on [href*='documents-request']
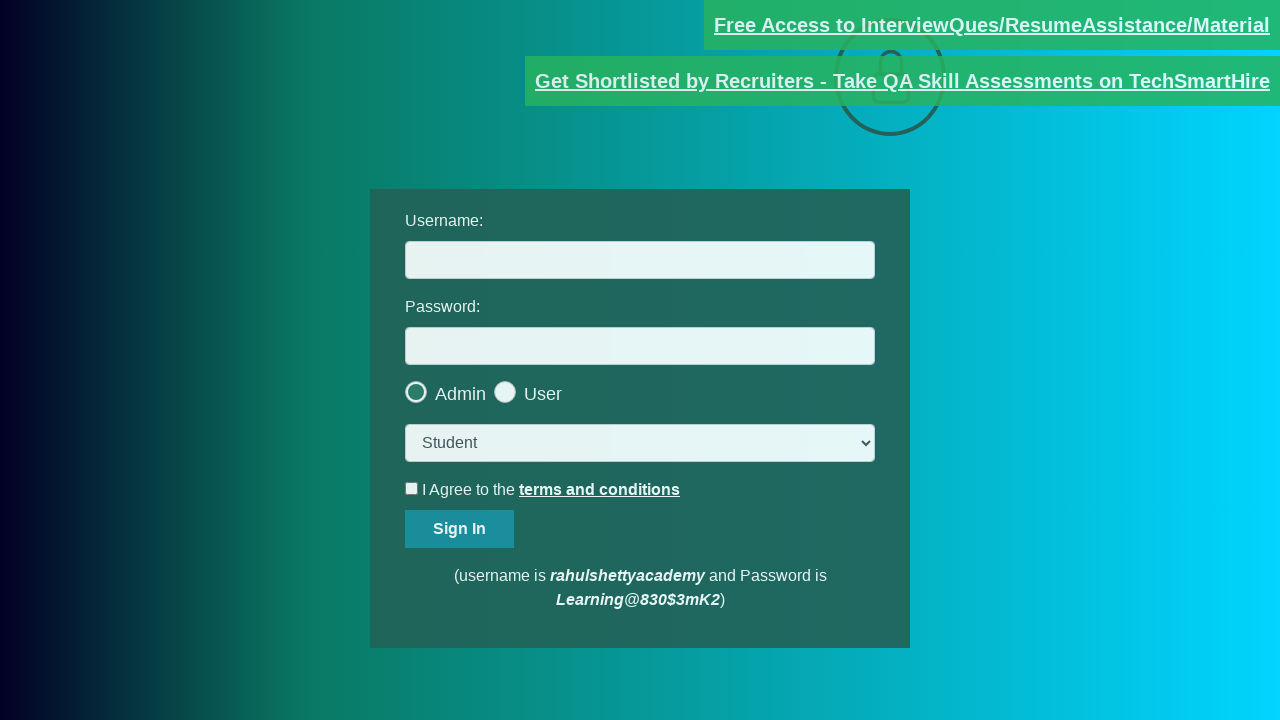

Retrieved new page object from context
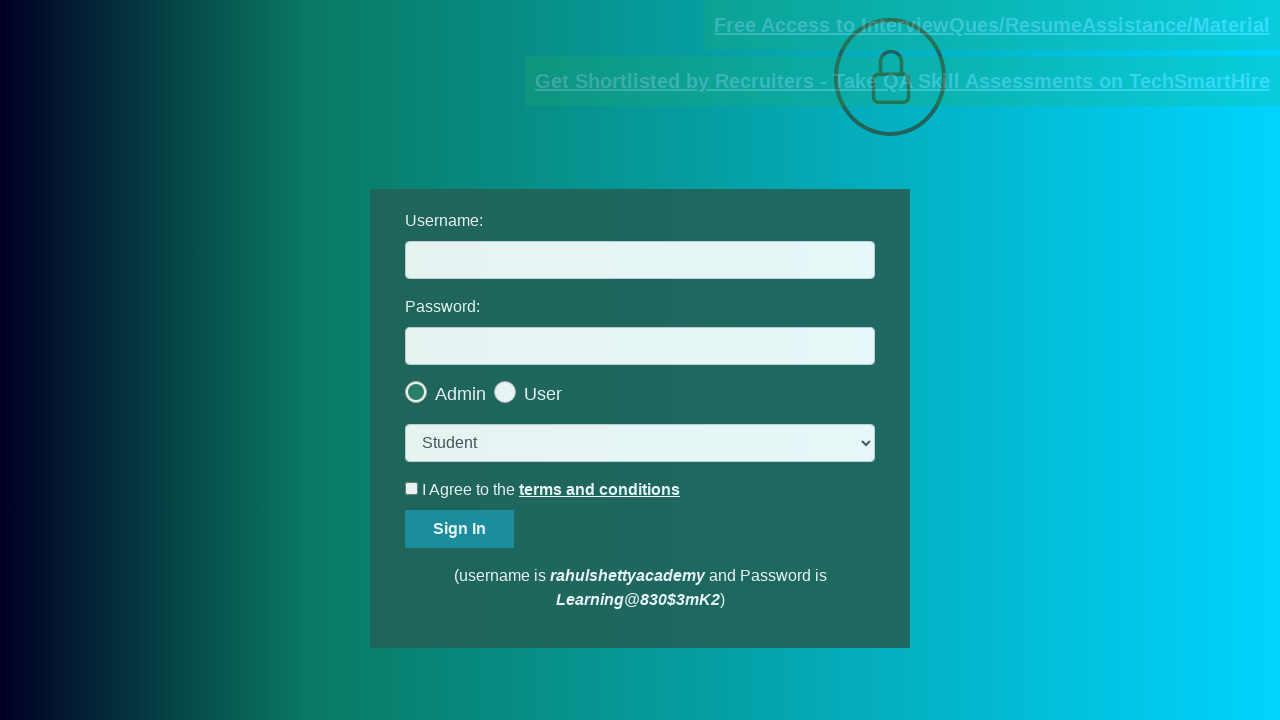

Waited for new page to load completely
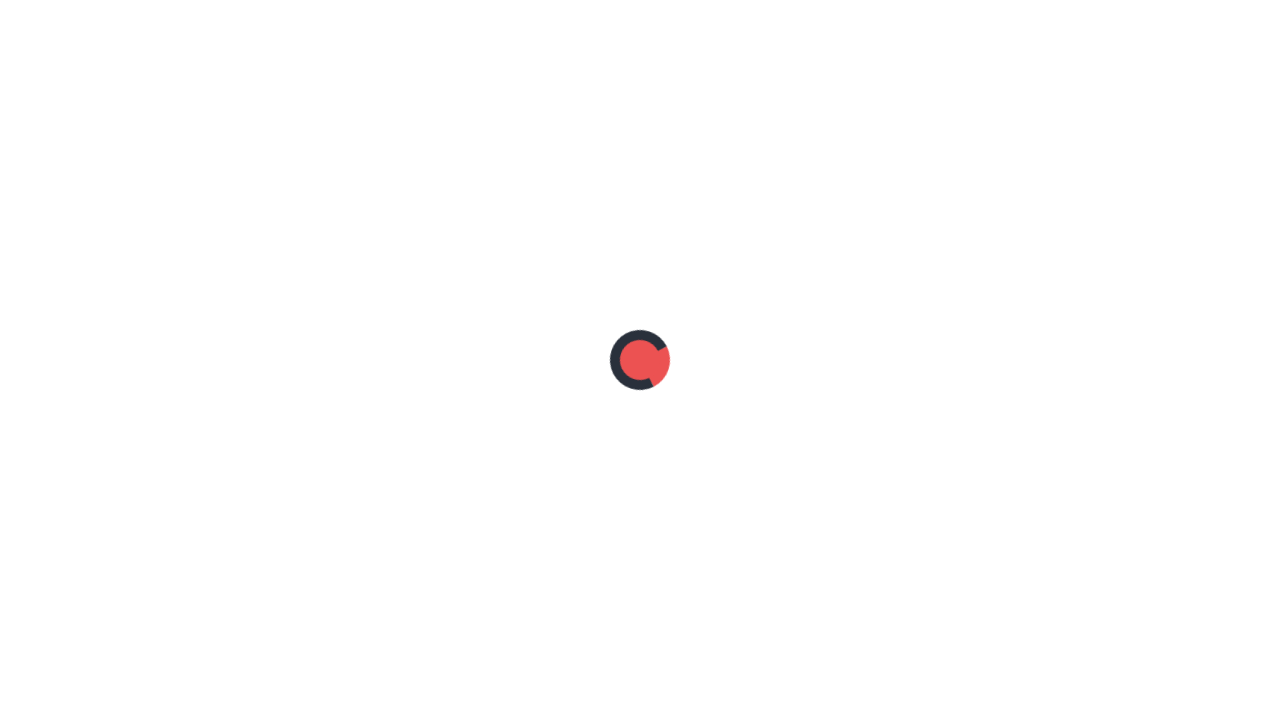

Located red element on new page
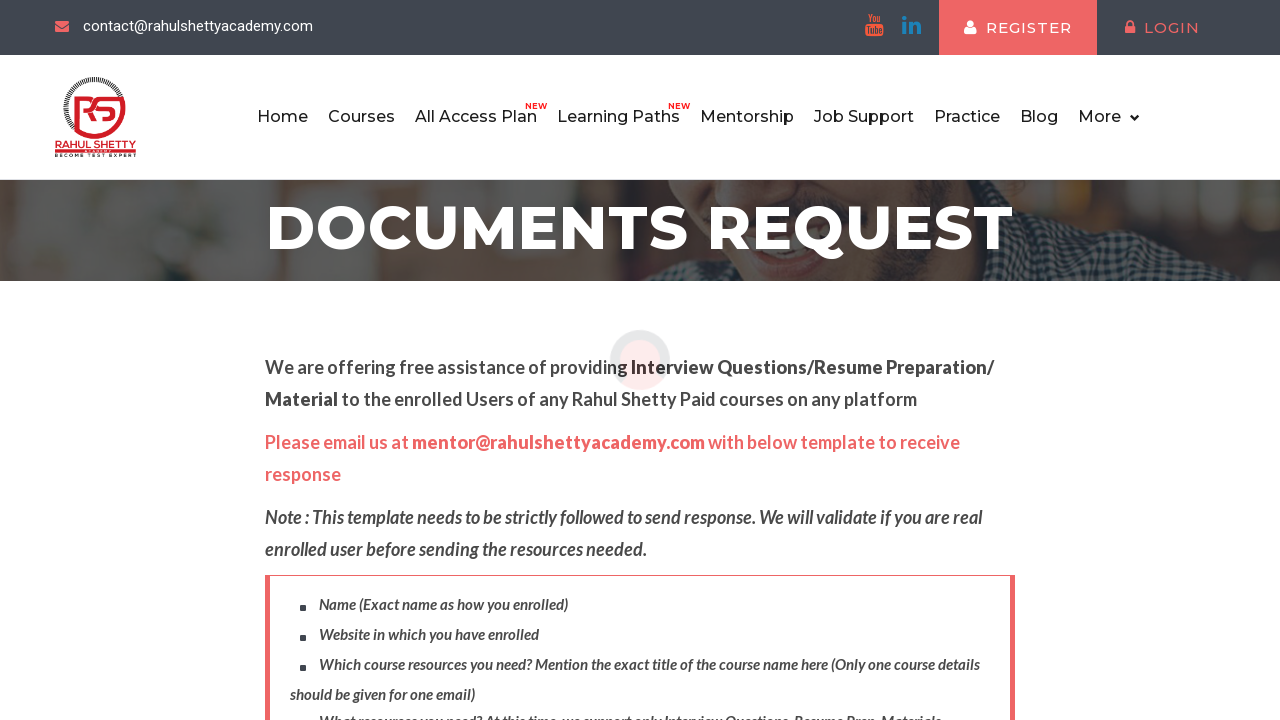

Retrieved text content from red element
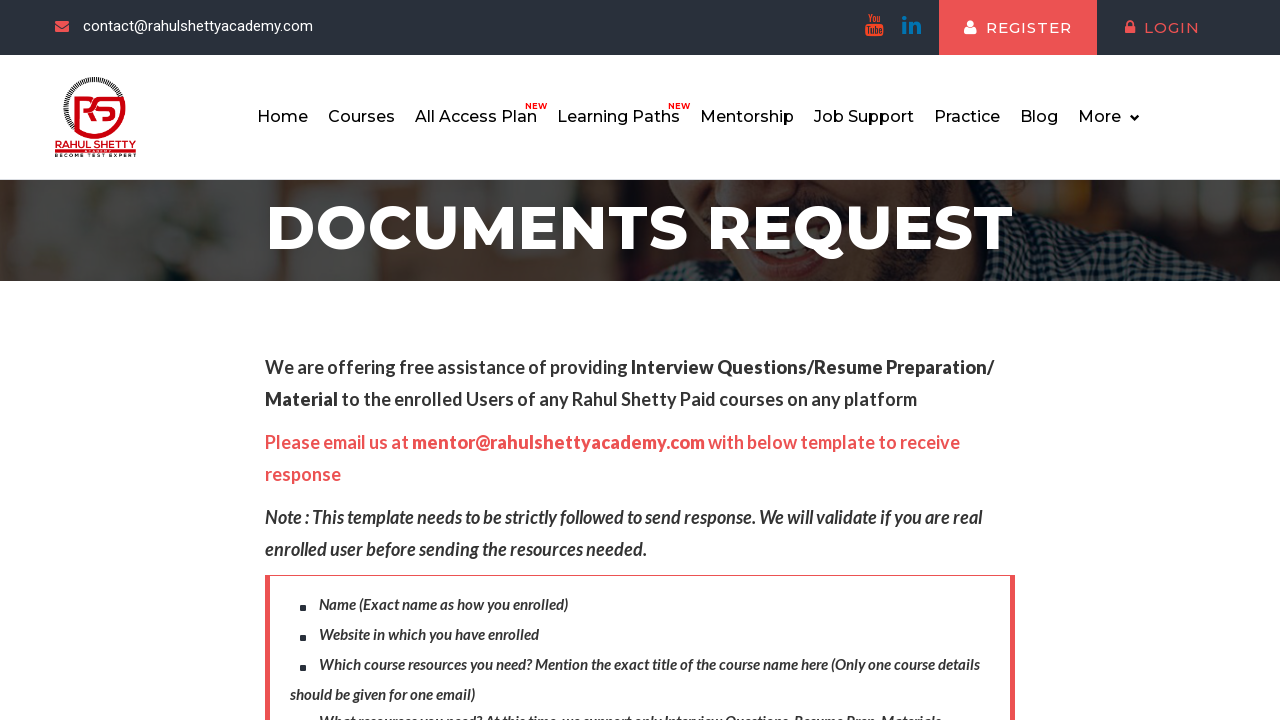

Verified expected text content matches: 'Please email us at mentor@rahulshettyacademy.com with below template to receive response'
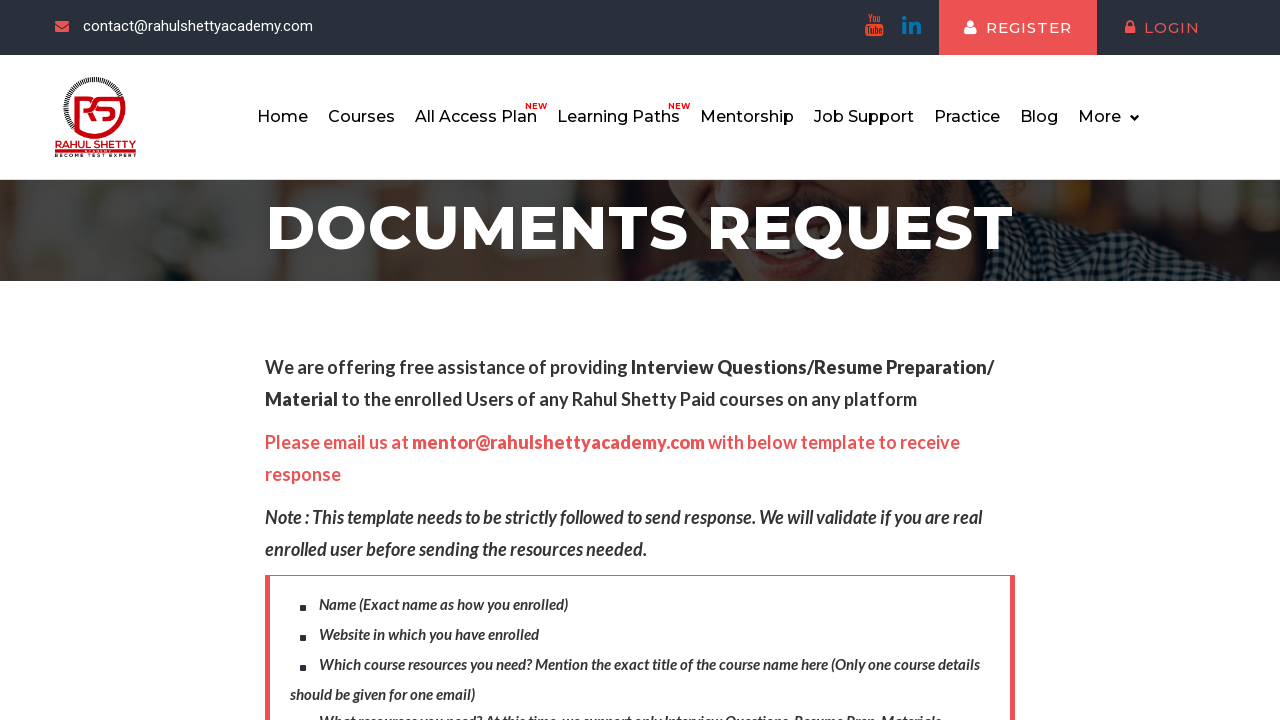

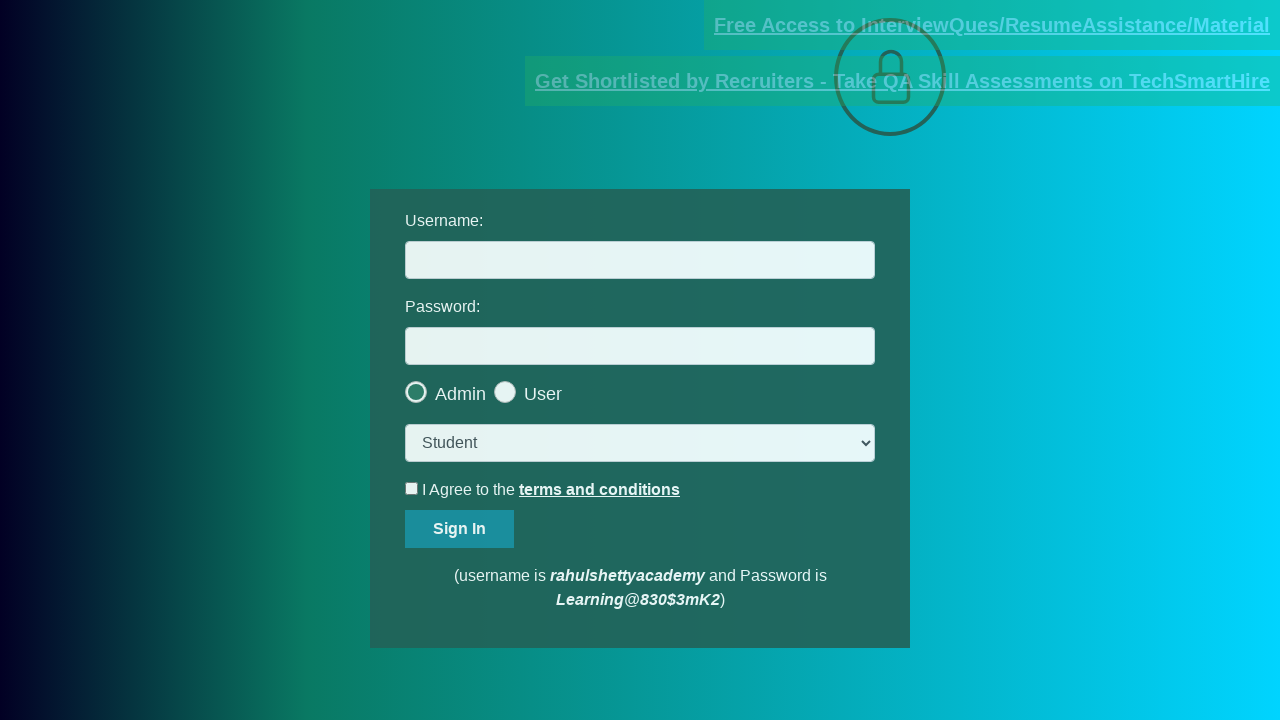